Tests the Go Playground by clearing the code editor, entering a simple Hello World Go program, clicking the run button, and waiting for the output to display.

Starting URL: https://play.golang.org/?simple=1

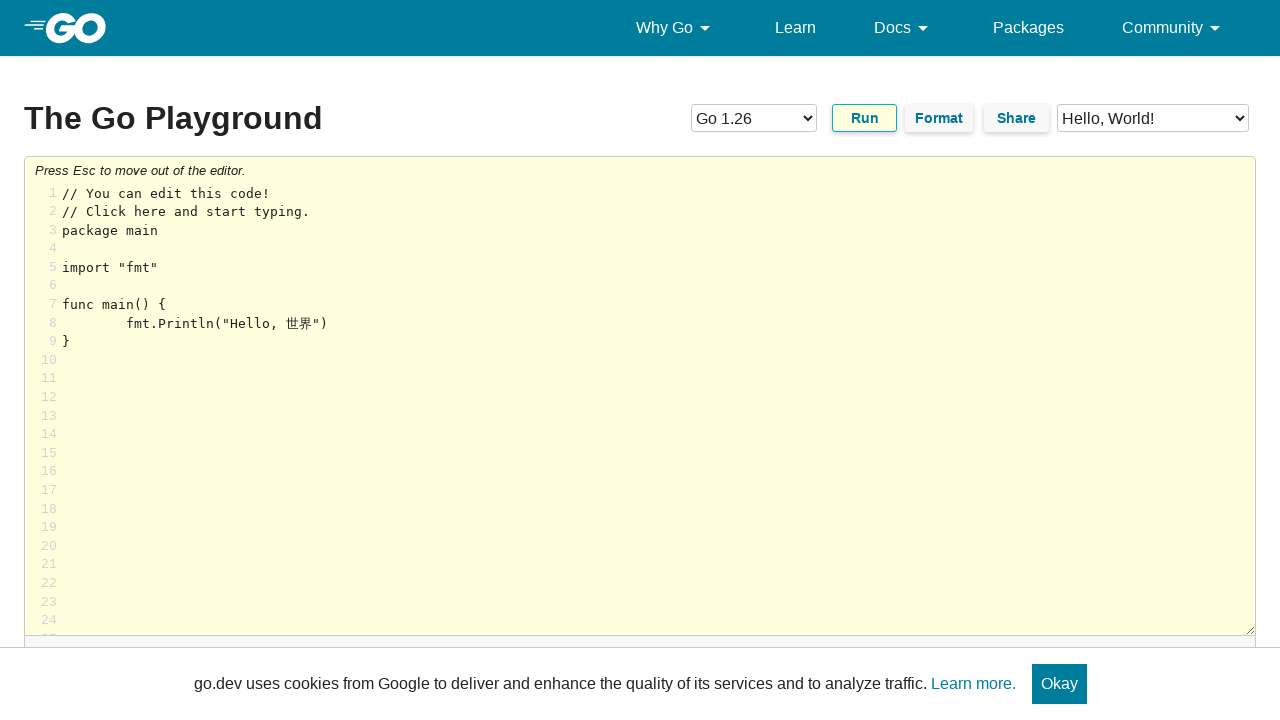

Code editor became available
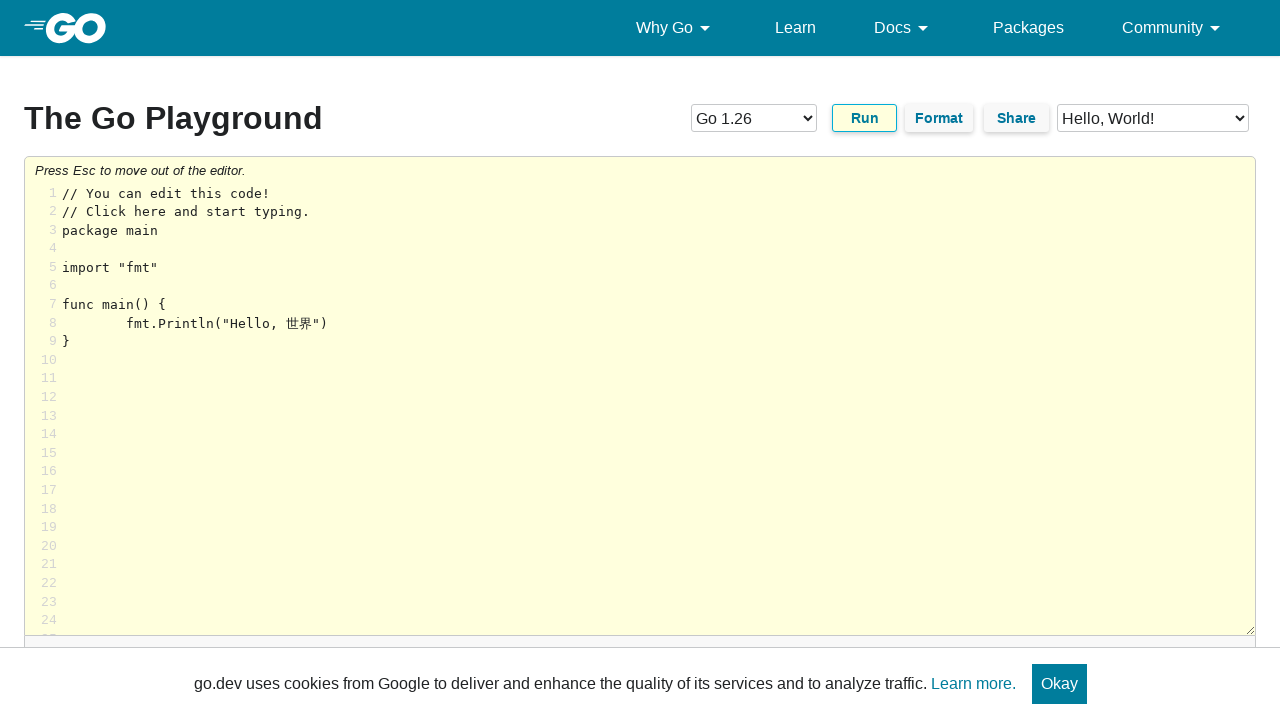

Cleared existing boilerplate code from editor on #code
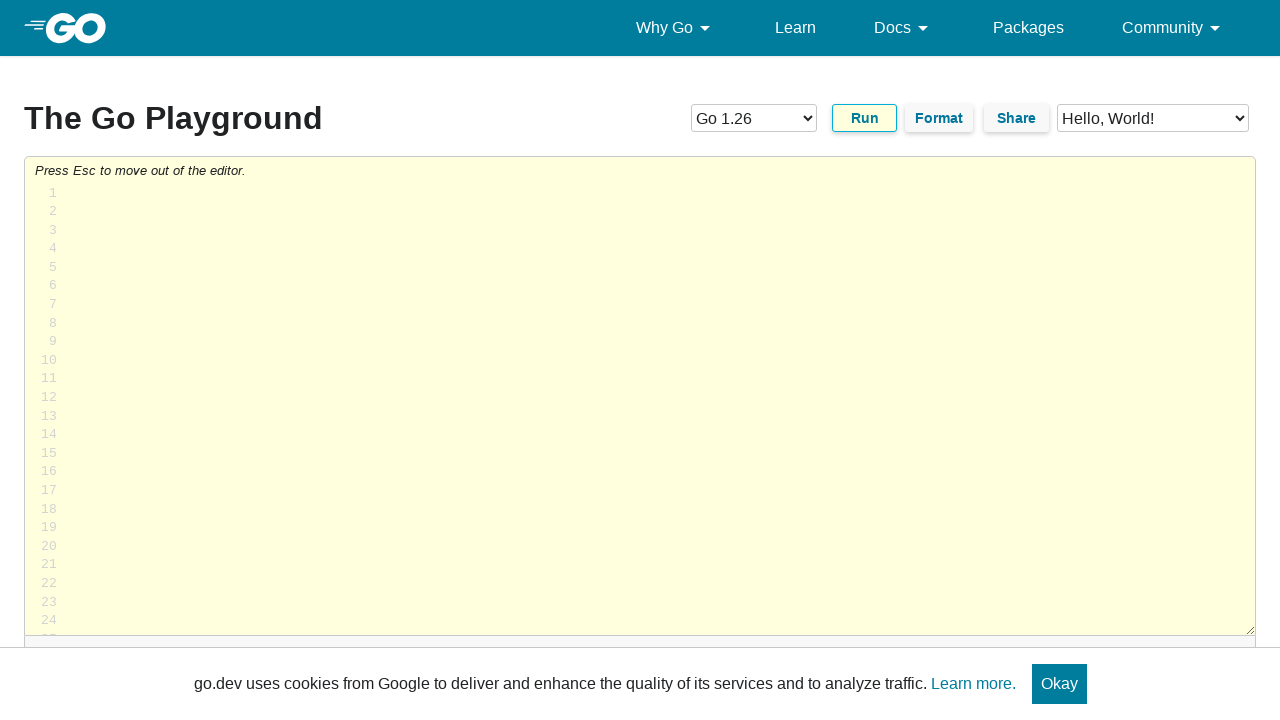

Entered Hello World Go program into editor on #code
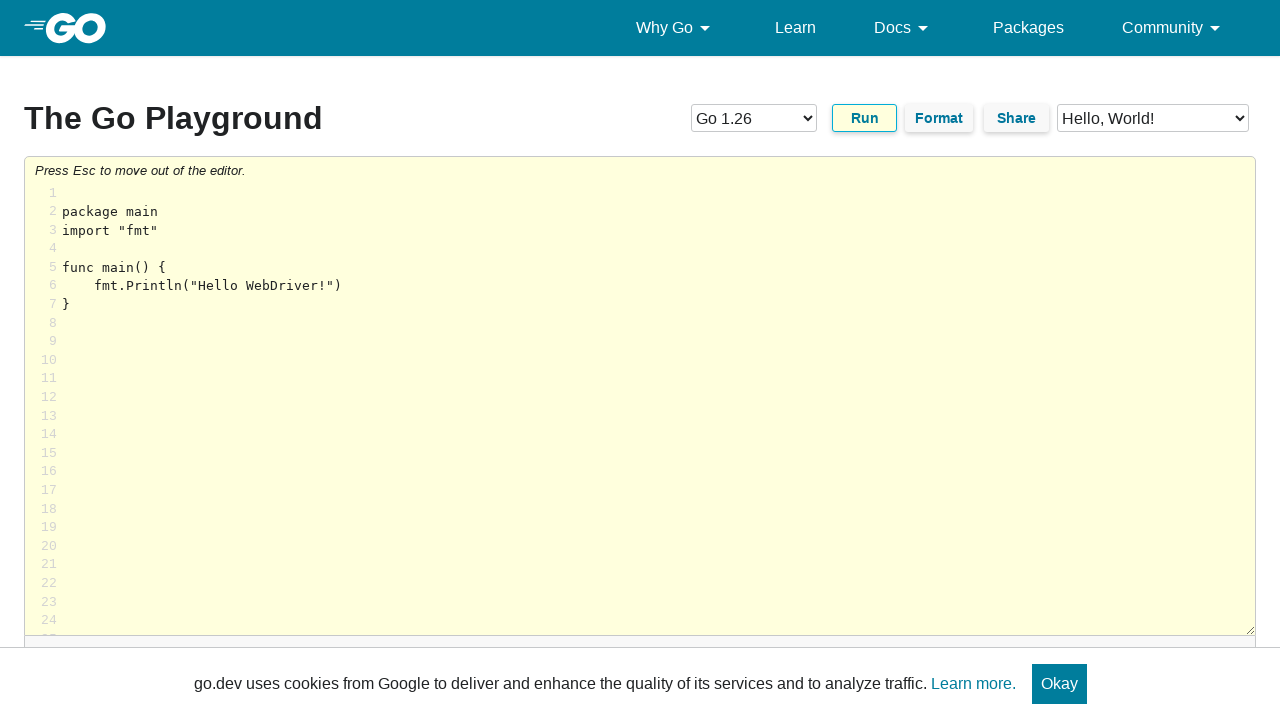

Clicked run button to execute program at (864, 118) on #run
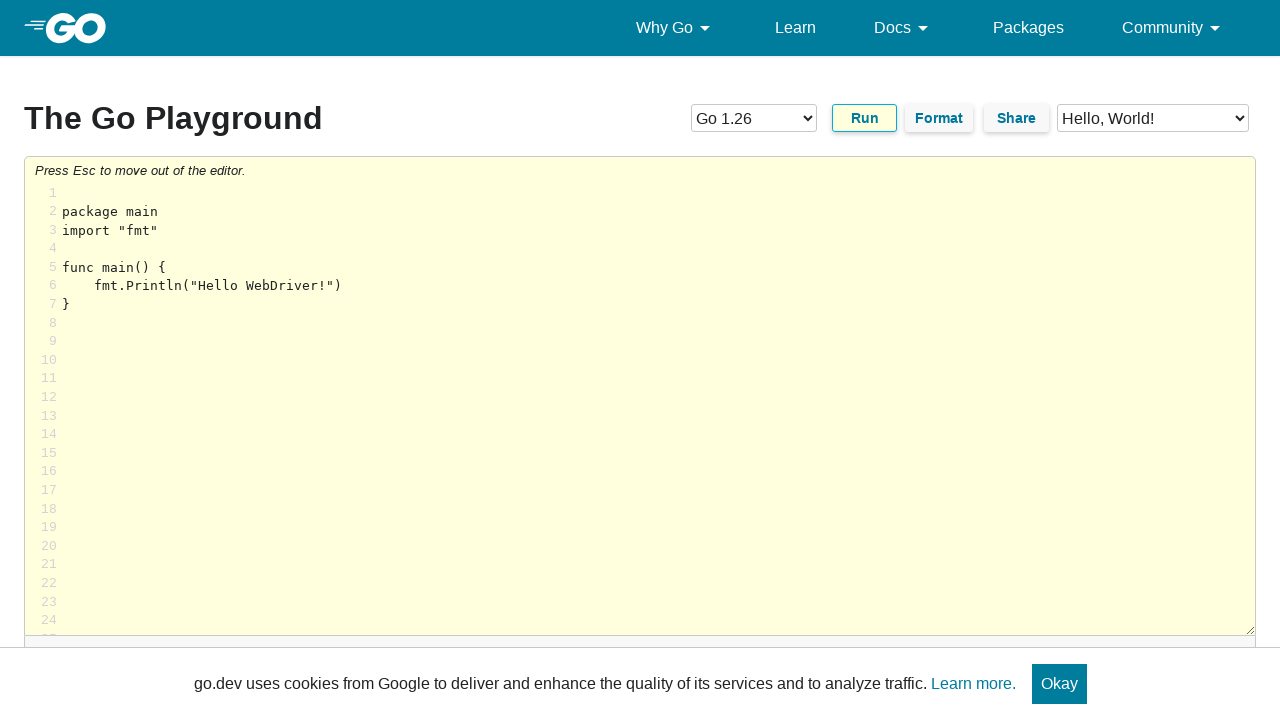

Output span appeared on page
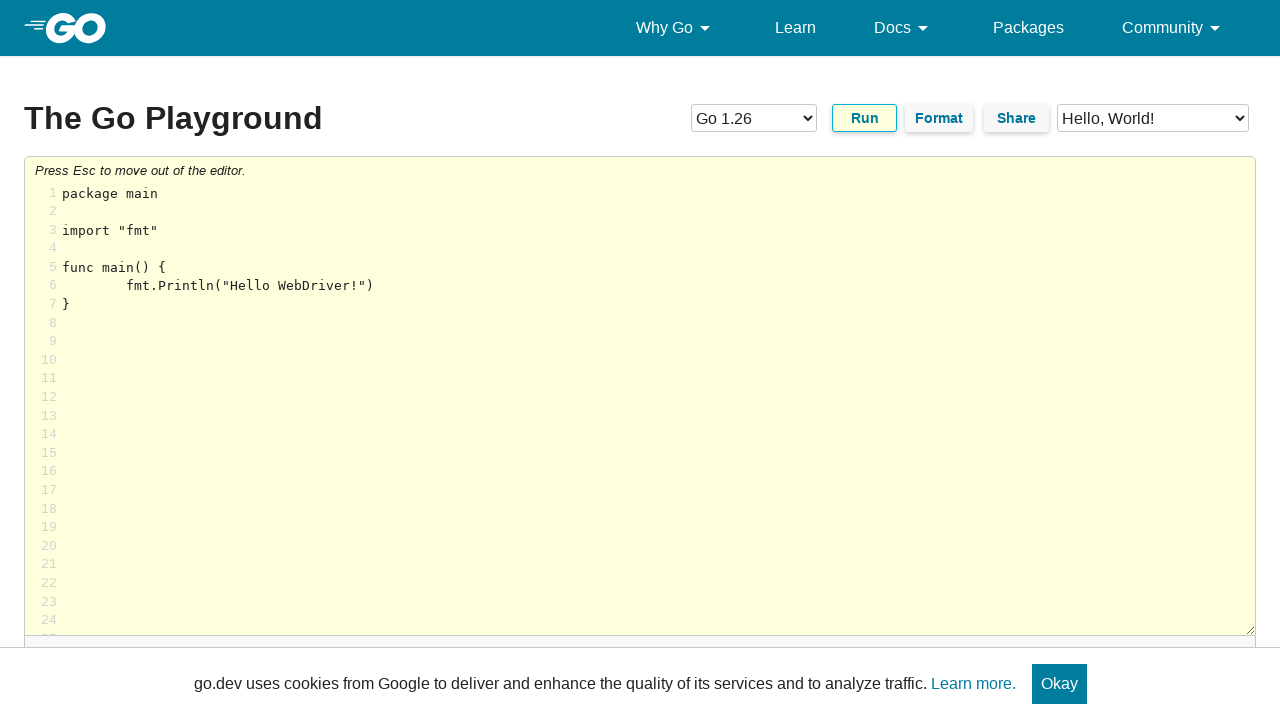

Program finished executing and output is displayed
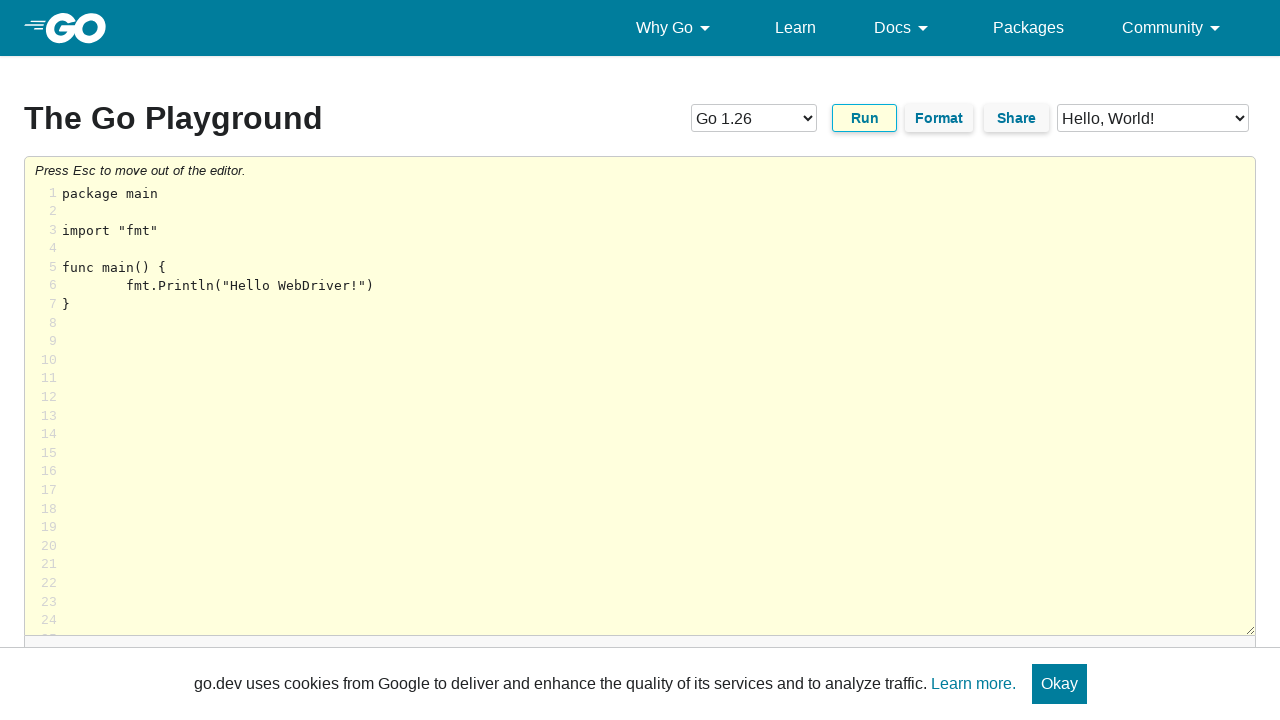

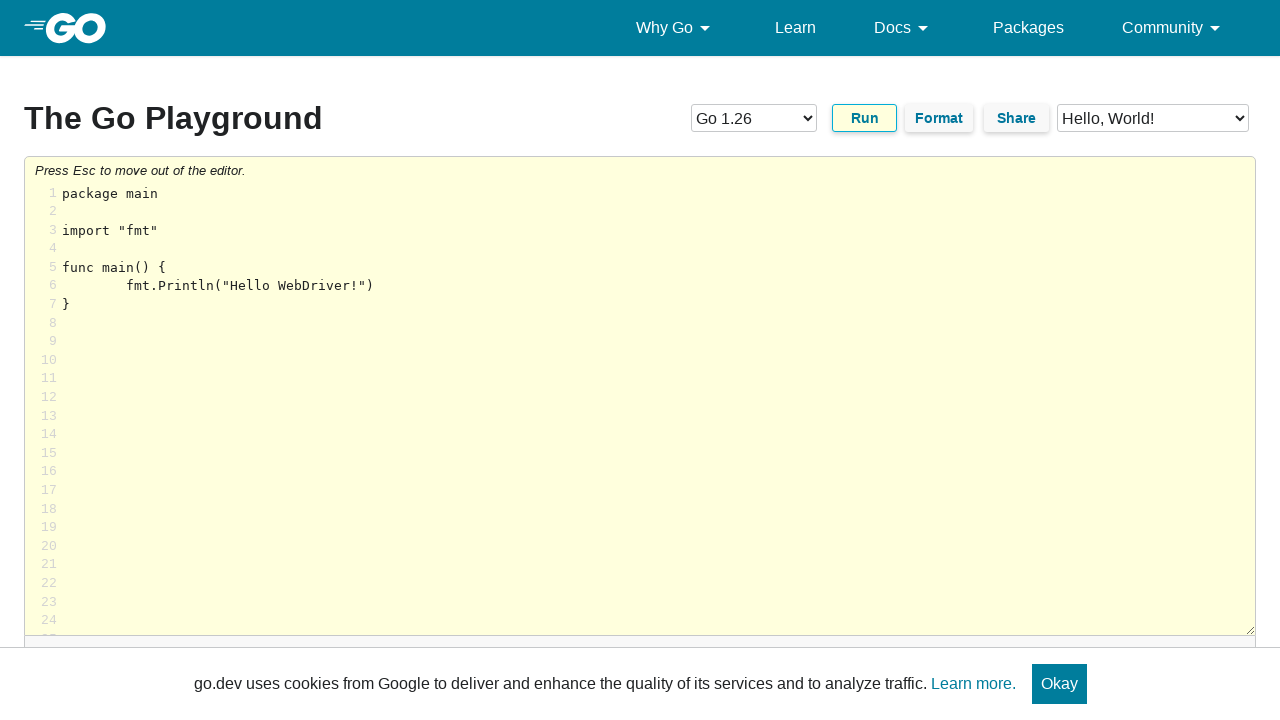